Tests the Drag & Drop Sliders functionality by navigating to the slider demo page and adjusting a slider value from 15 to 95.

Starting URL: https://www.lambdatest.com/selenium-playground

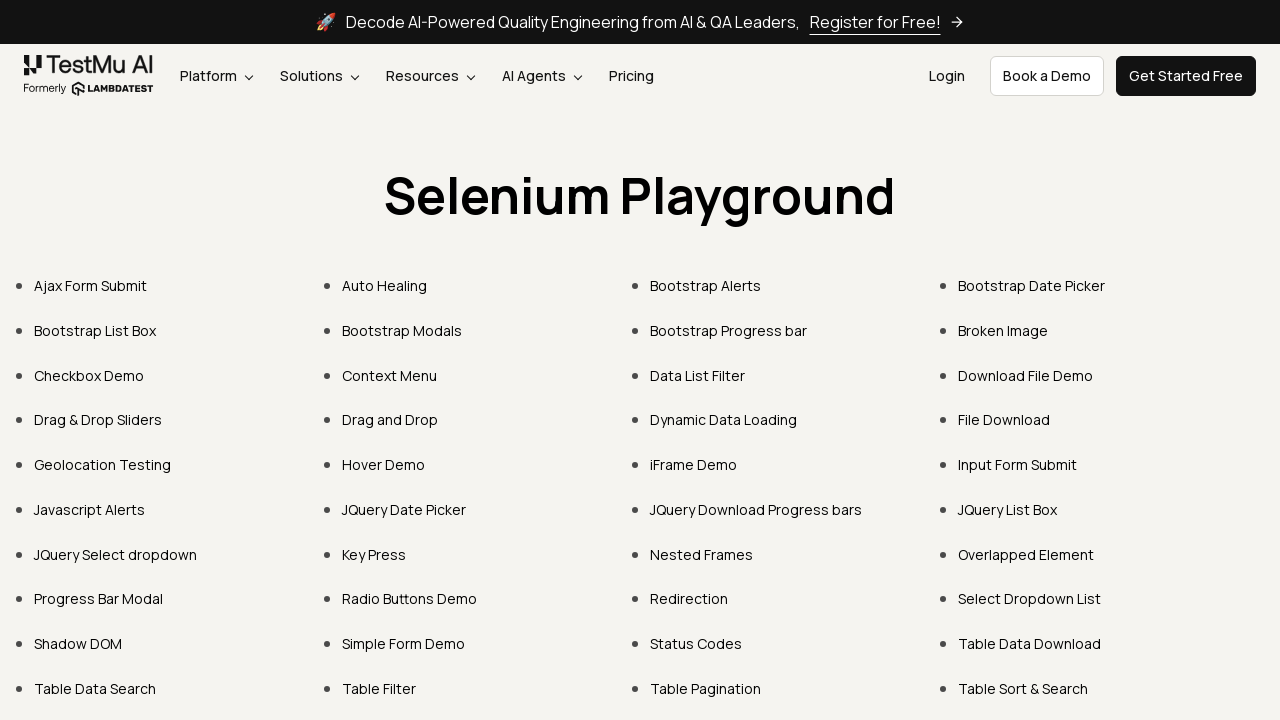

Clicked 'Drag & Drop Sliders' link at (98, 420) on internal:role=link[name="Drag & Drop Sliders"i]
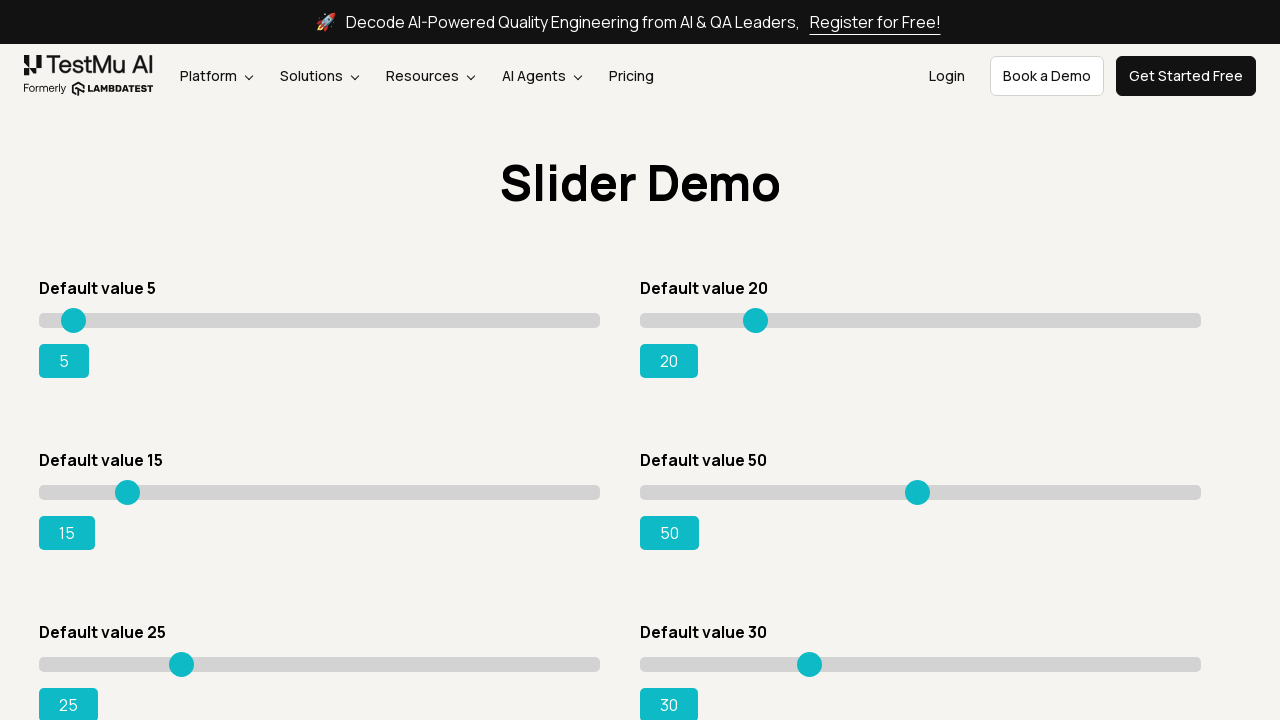

Slider element loaded and visible
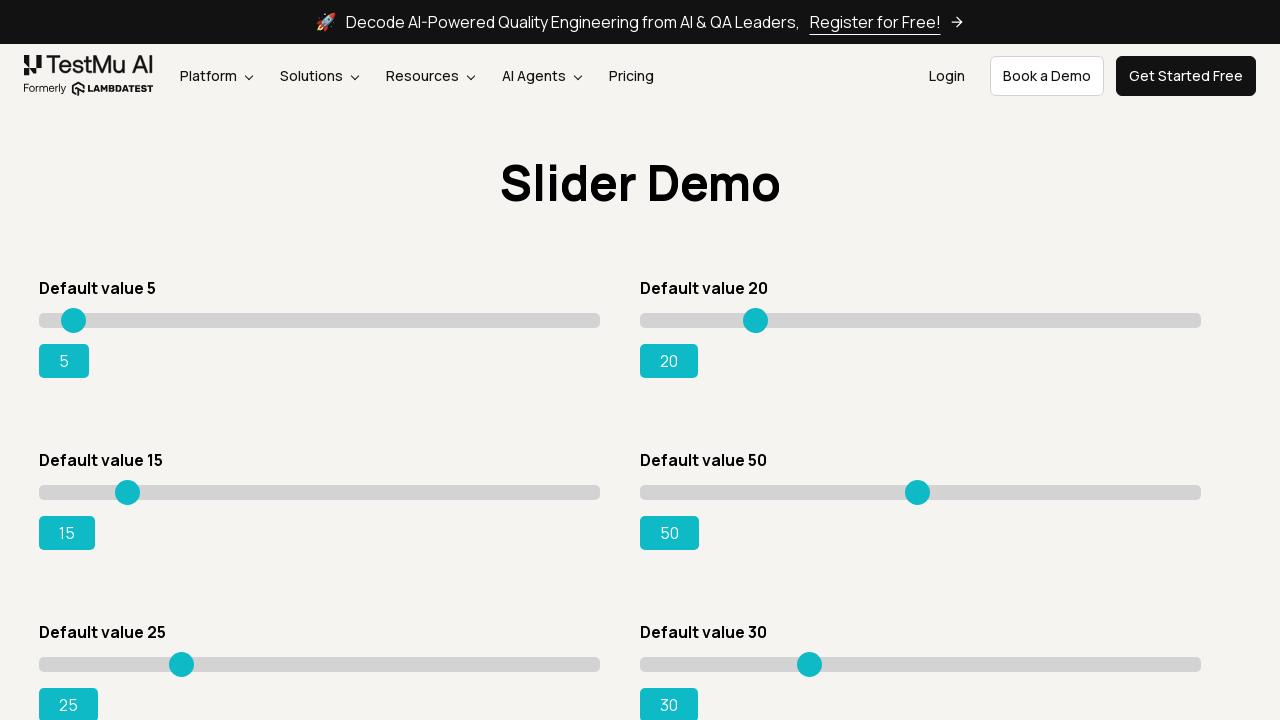

Verified default slider value is 15
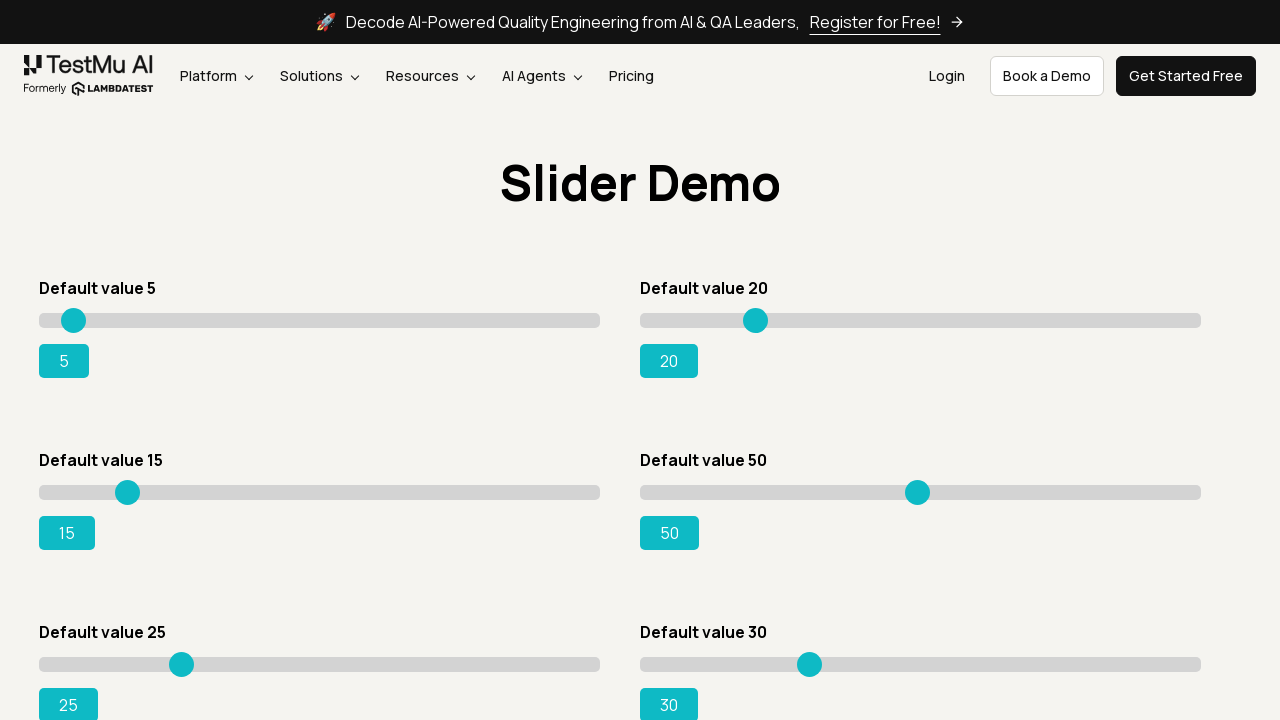

Adjusted slider value to 95 on #slider3 >> internal:role=slider
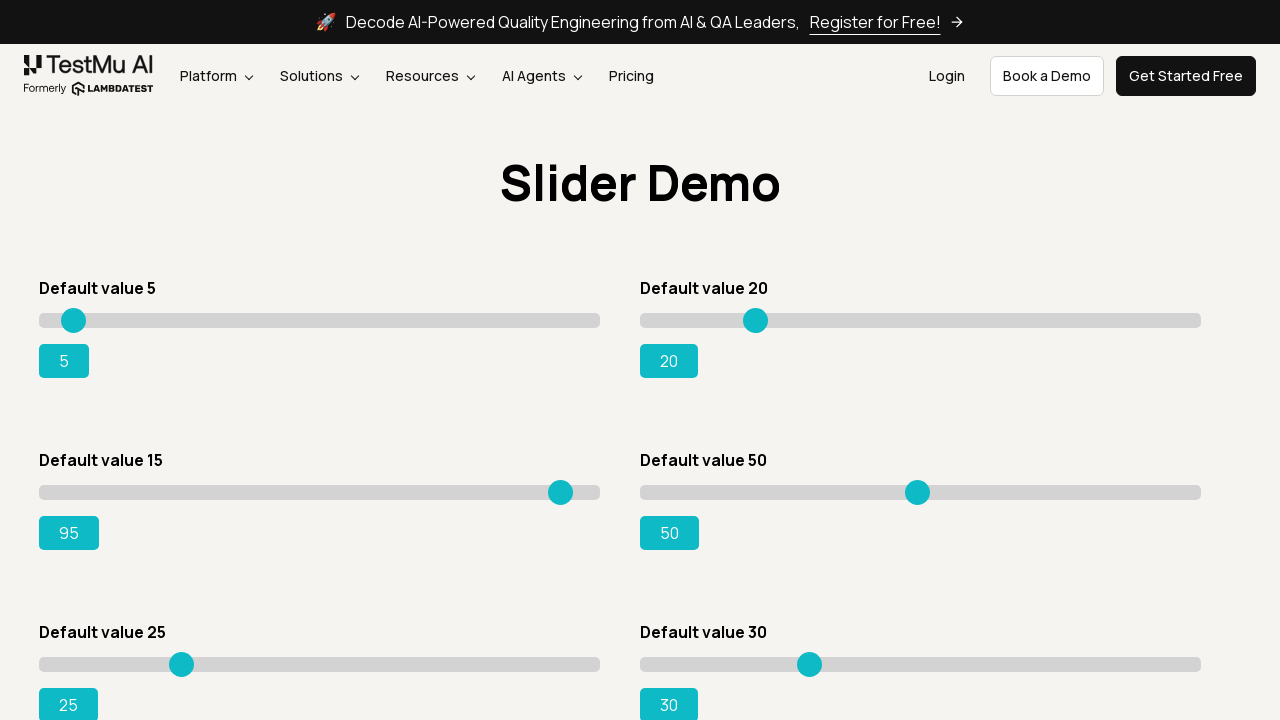

Waited for slider animation to complete
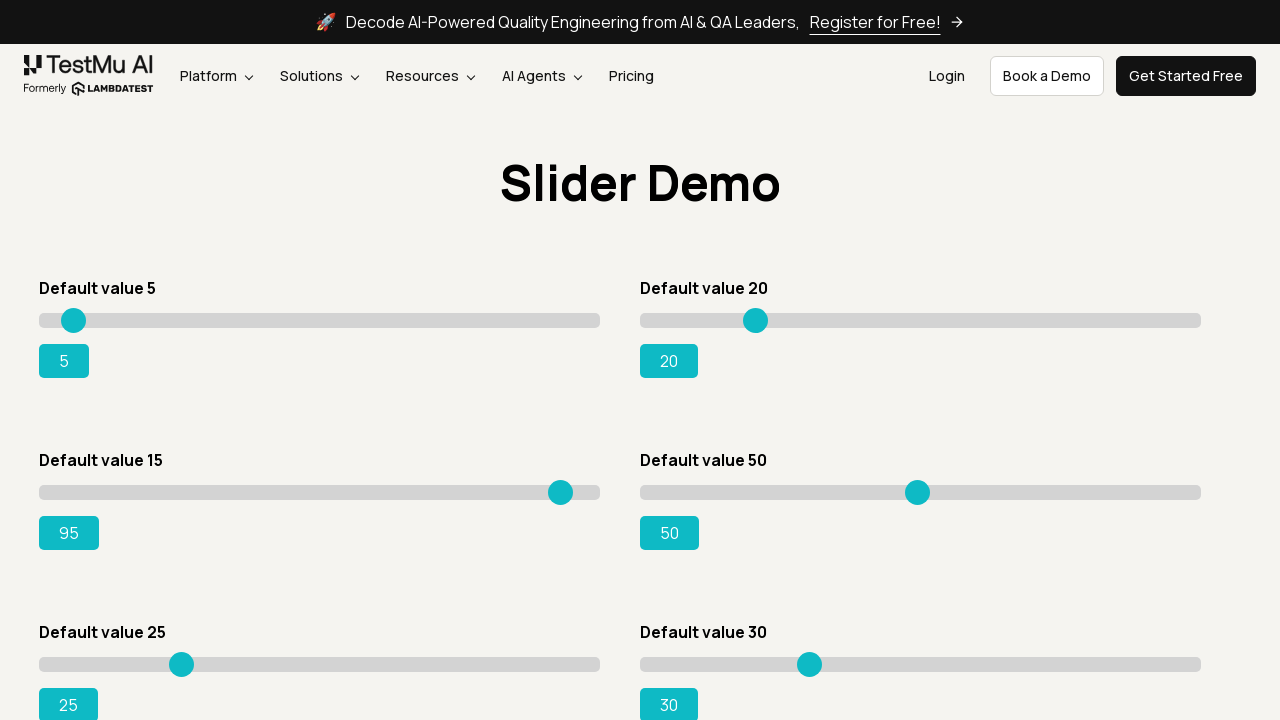

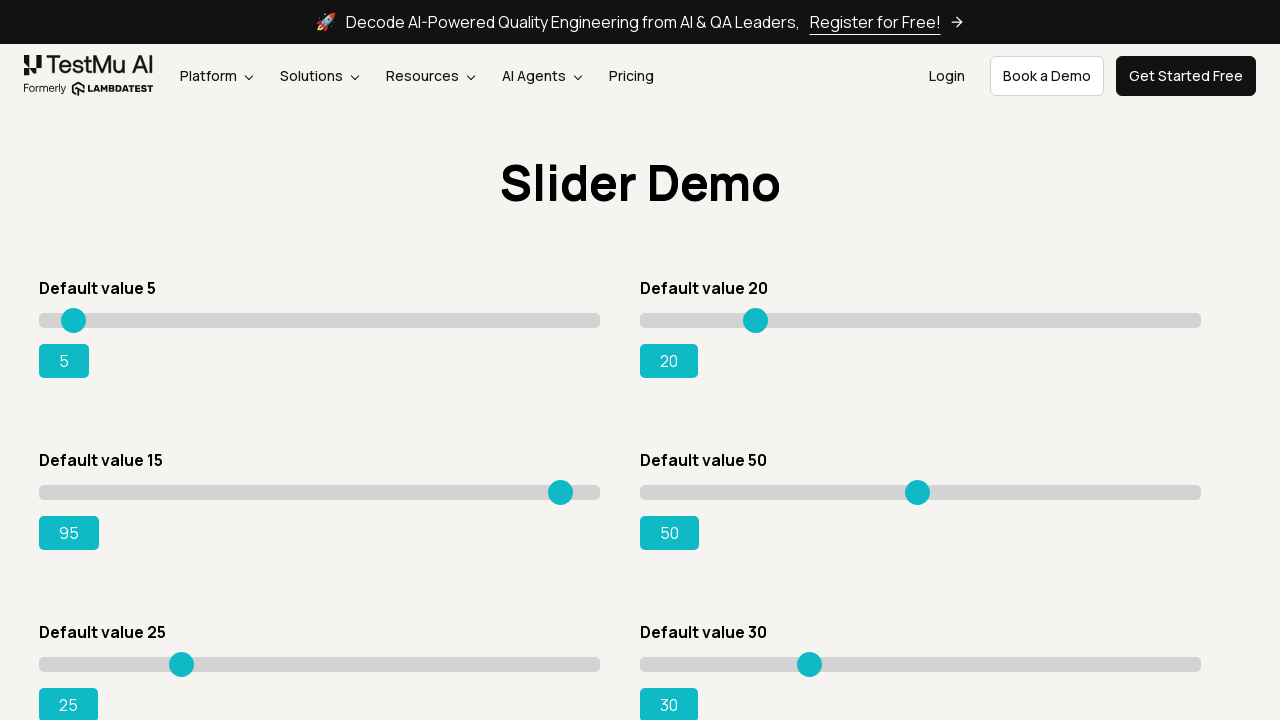